Tests filtering to display only active (uncompleted) todo items by clicking the Active filter link

Starting URL: https://demo.playwright.dev/todomvc

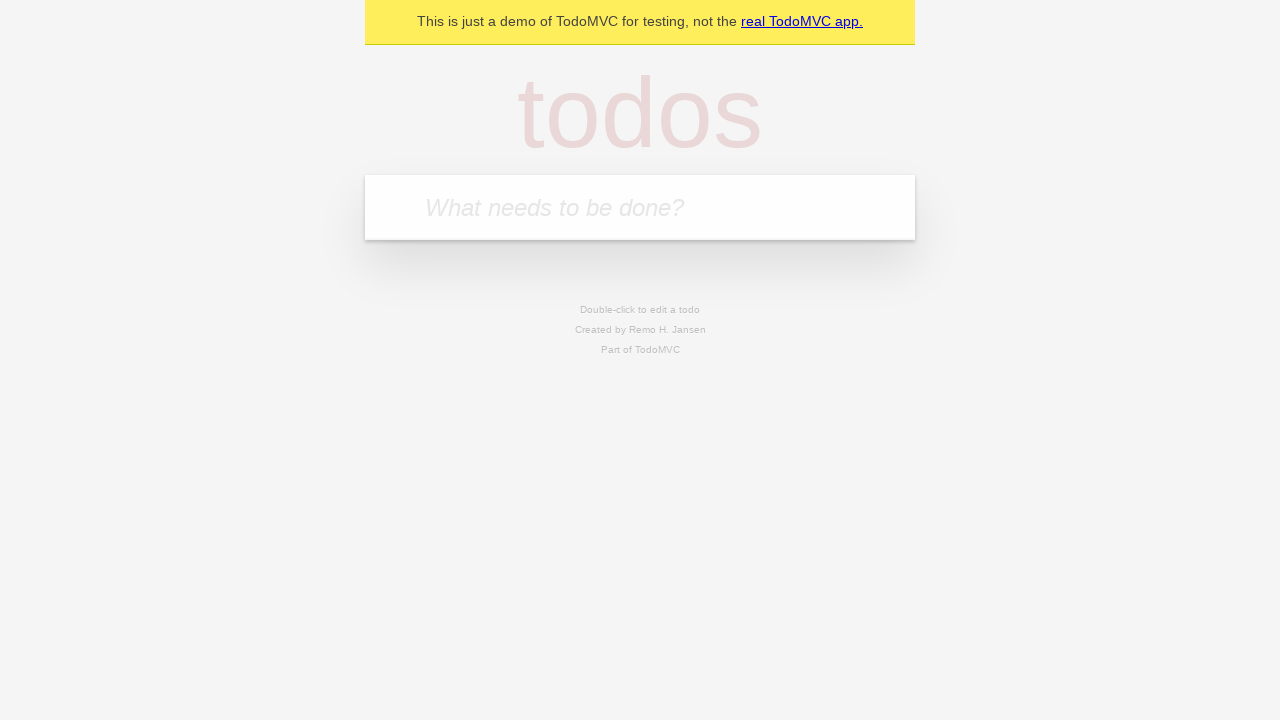

Filled todo input with 'buy some cheese' on internal:attr=[placeholder="What needs to be done?"i]
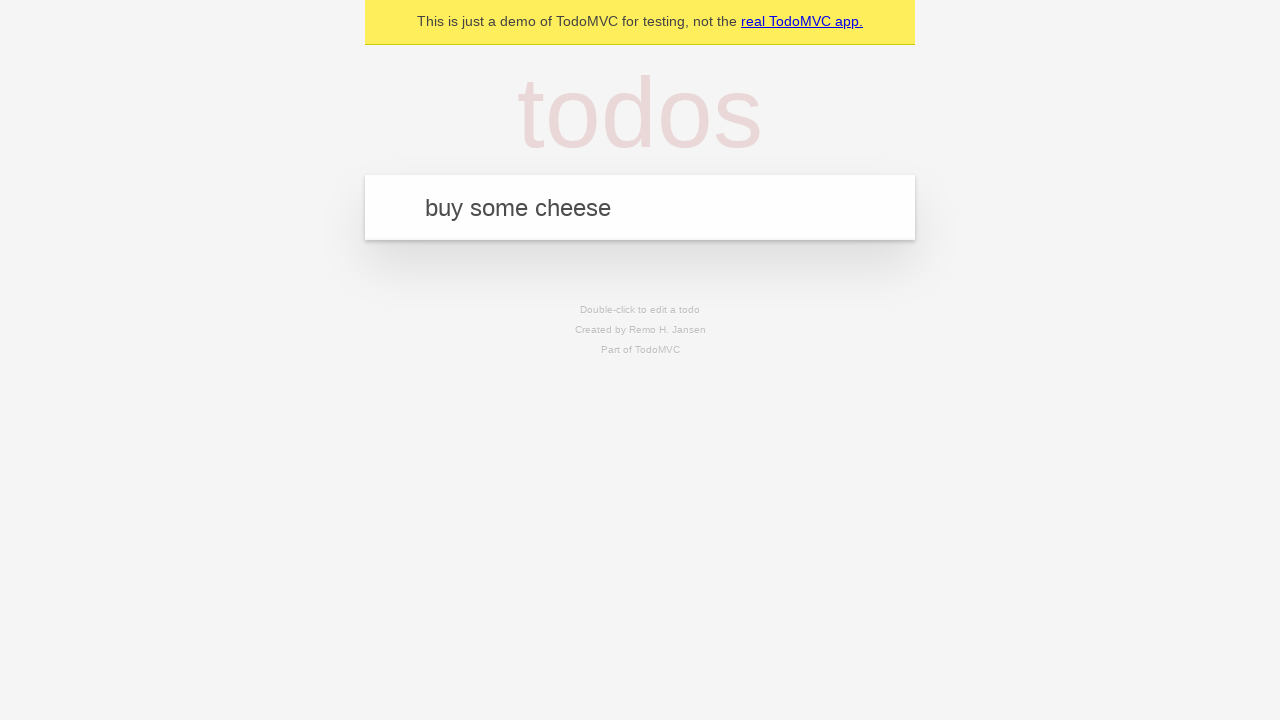

Pressed Enter to create first todo on internal:attr=[placeholder="What needs to be done?"i]
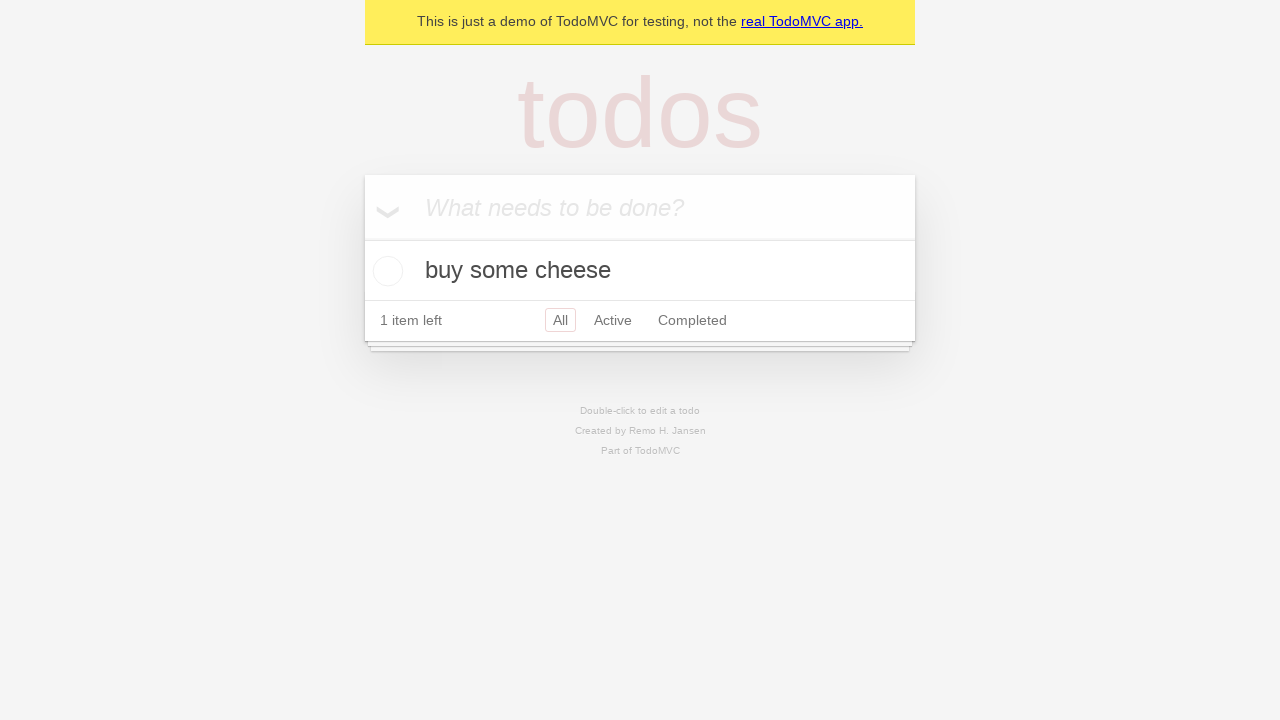

Filled todo input with 'feed the cat' on internal:attr=[placeholder="What needs to be done?"i]
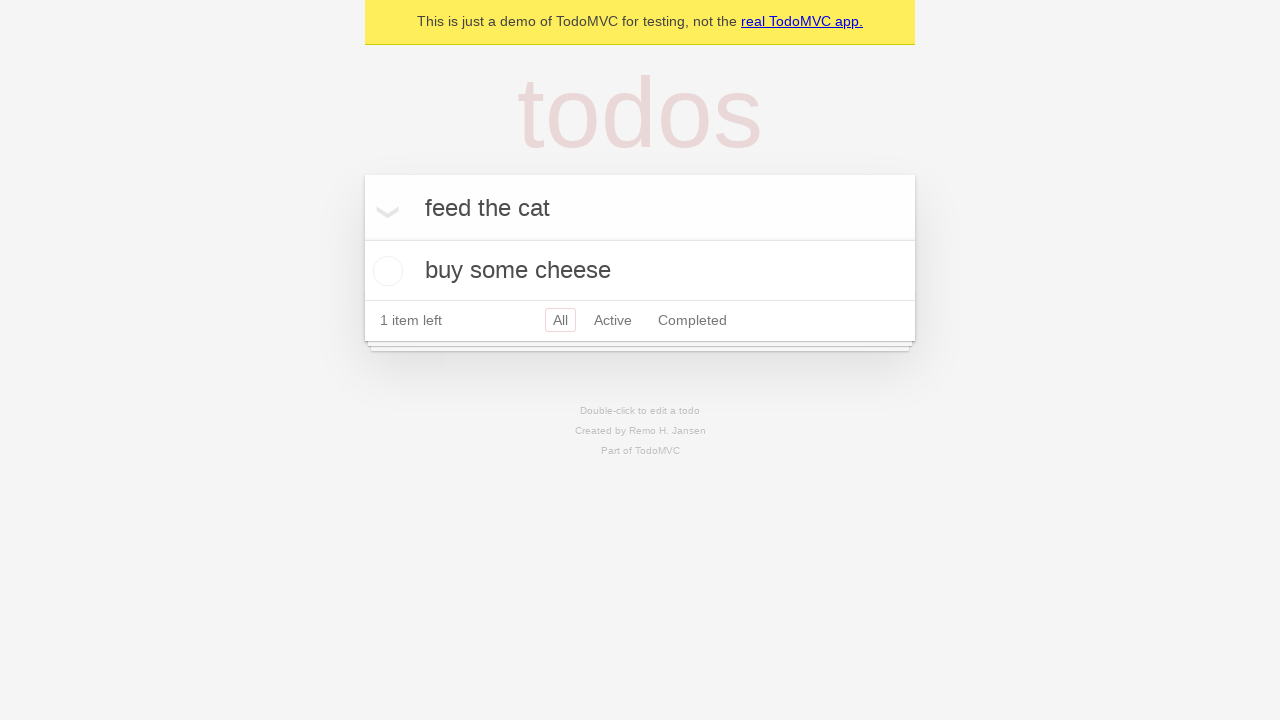

Pressed Enter to create second todo on internal:attr=[placeholder="What needs to be done?"i]
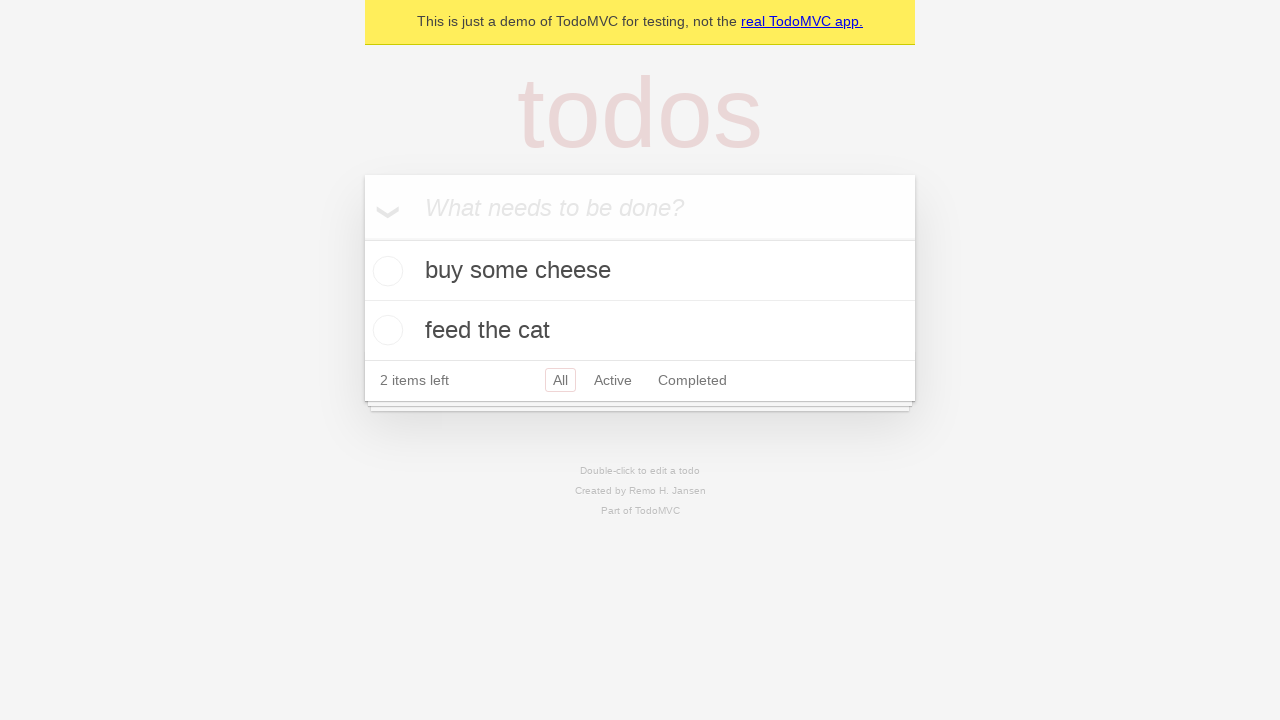

Filled todo input with 'book a doctors appointment' on internal:attr=[placeholder="What needs to be done?"i]
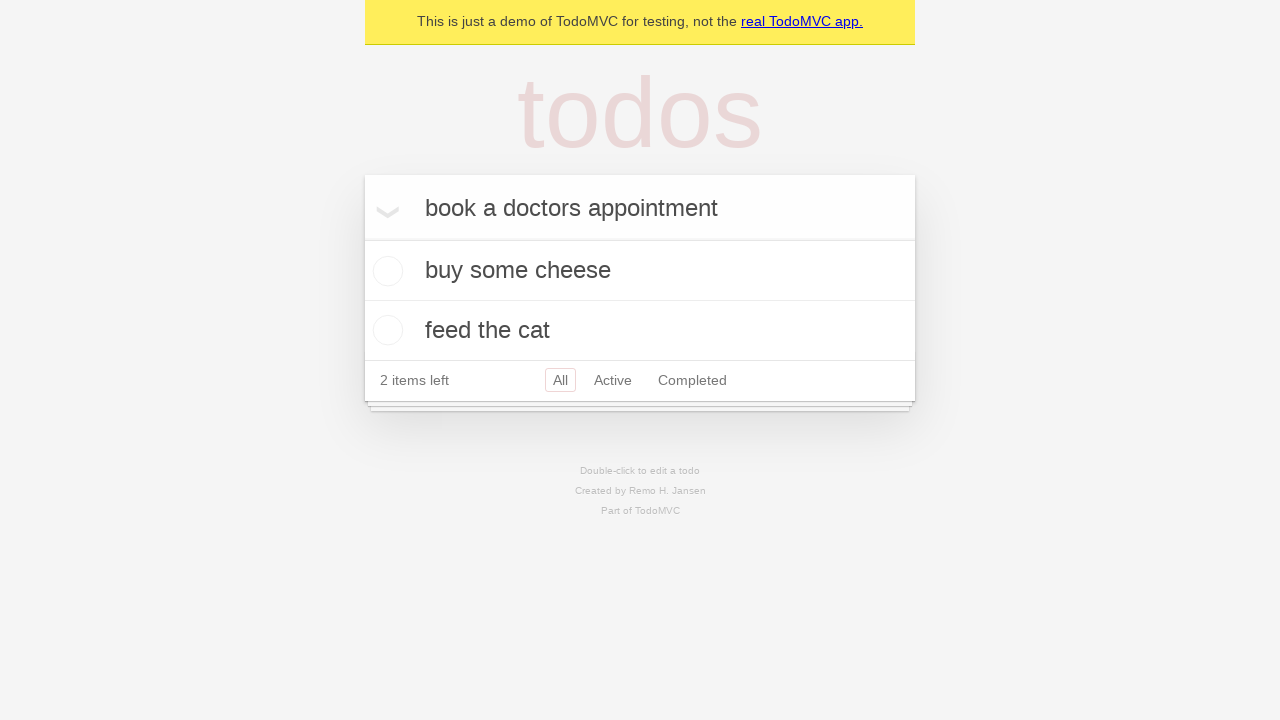

Pressed Enter to create third todo on internal:attr=[placeholder="What needs to be done?"i]
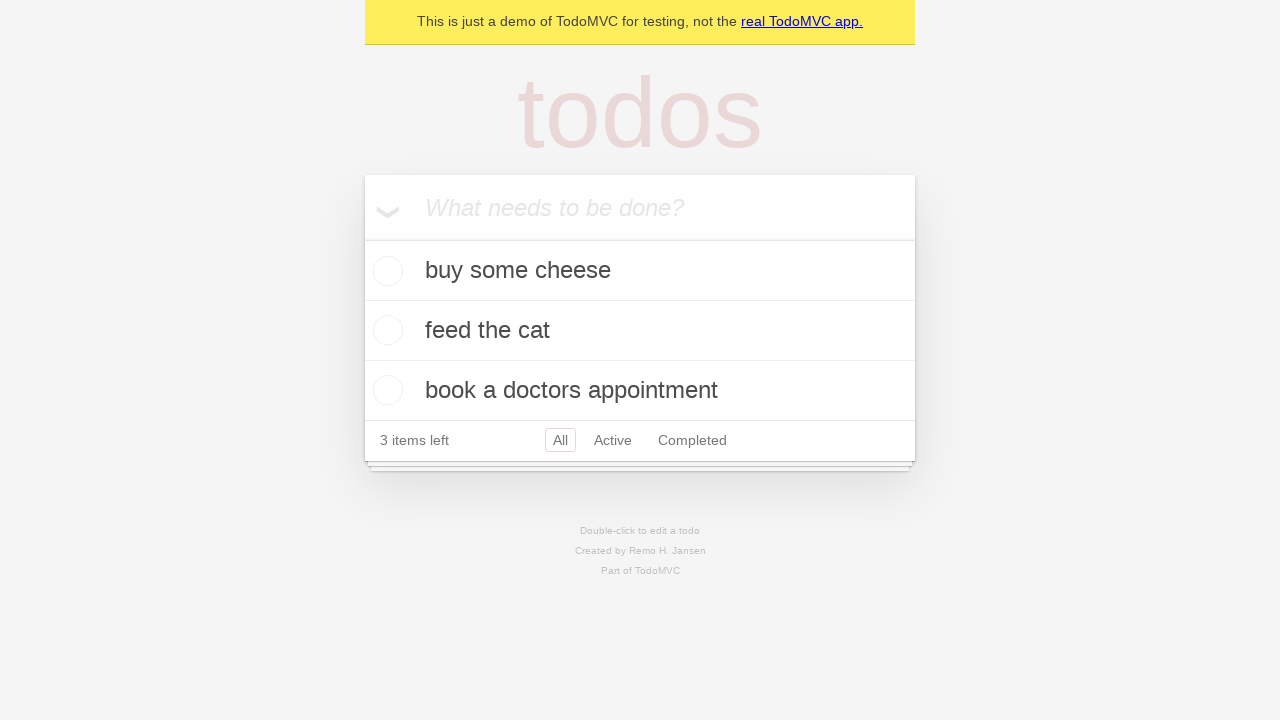

Waited for all 3 todos to be created
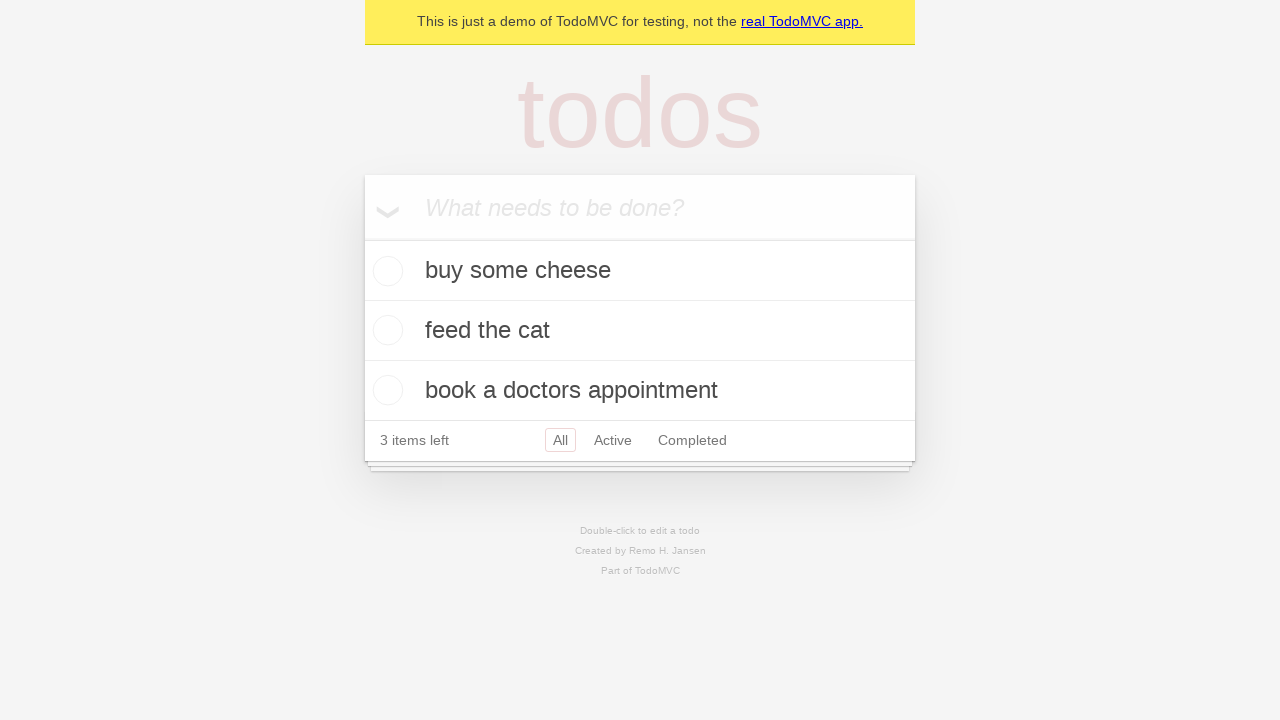

Marked second todo ('feed the cat') as complete at (385, 330) on internal:testid=[data-testid="todo-item"s] >> nth=1 >> internal:role=checkbox
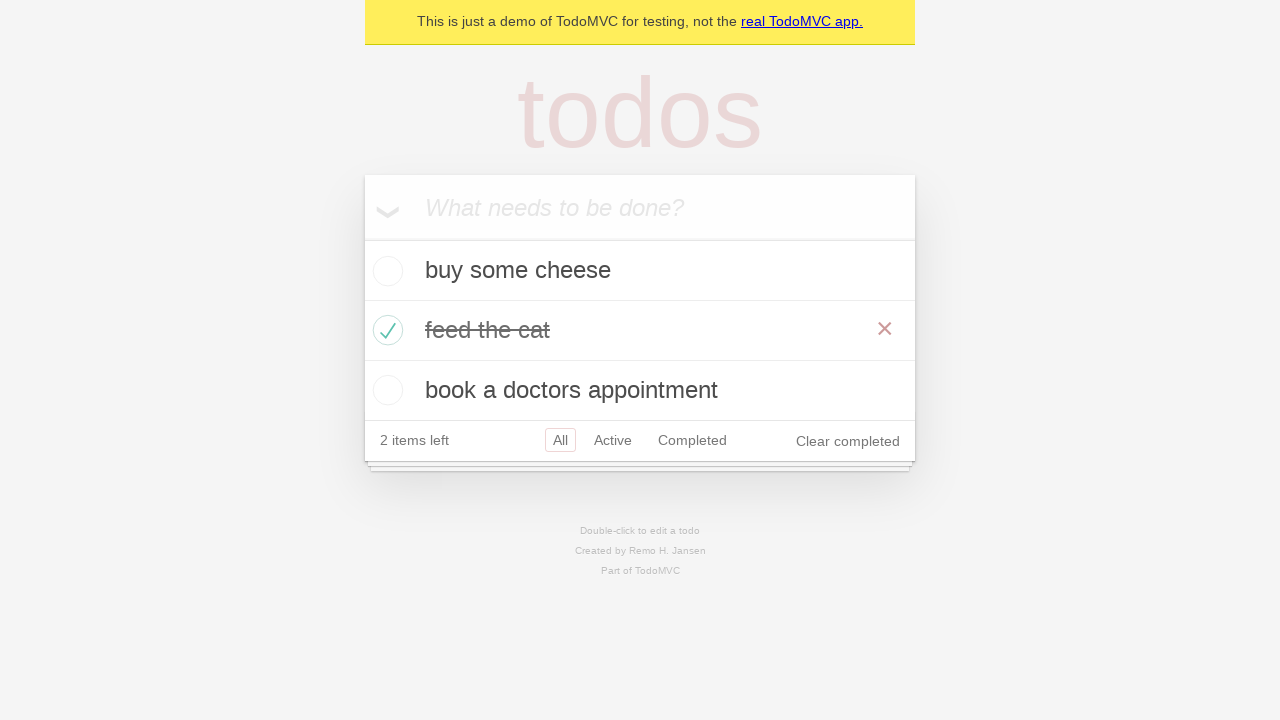

Clicked Active filter link to display only uncompleted items at (613, 440) on internal:role=link[name="Active"i]
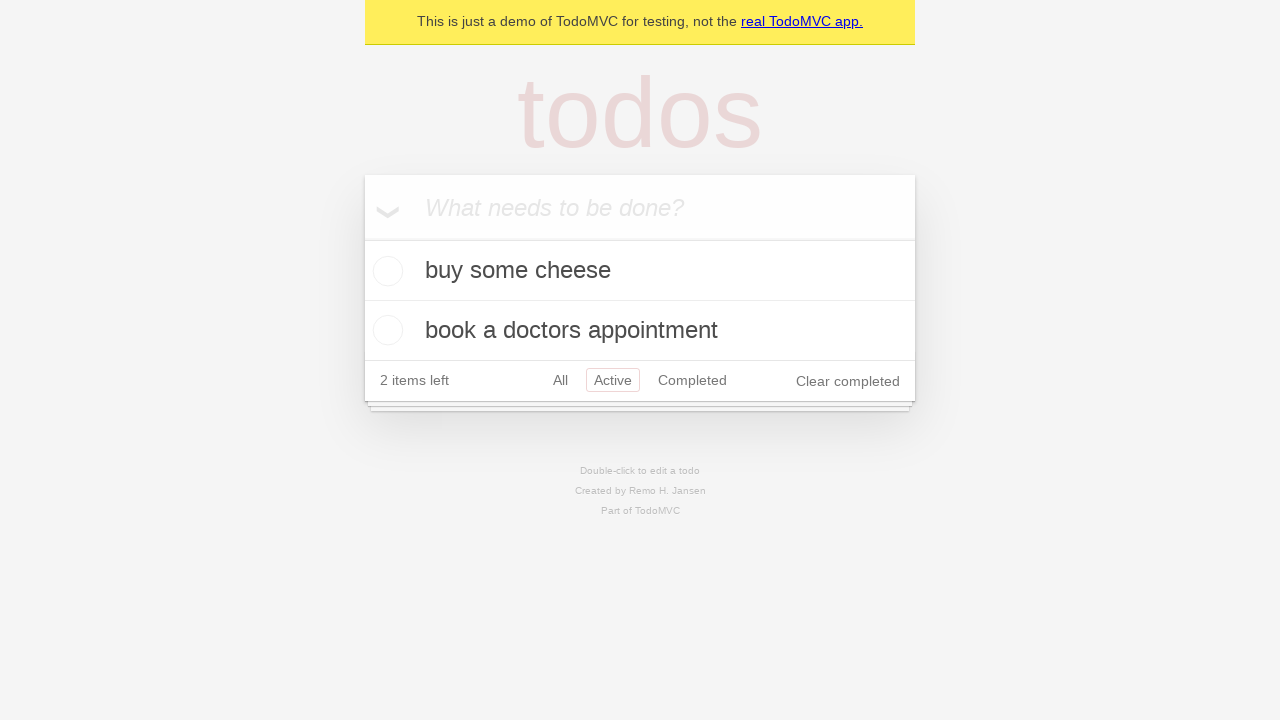

Filtered view loaded showing 2 active todo items
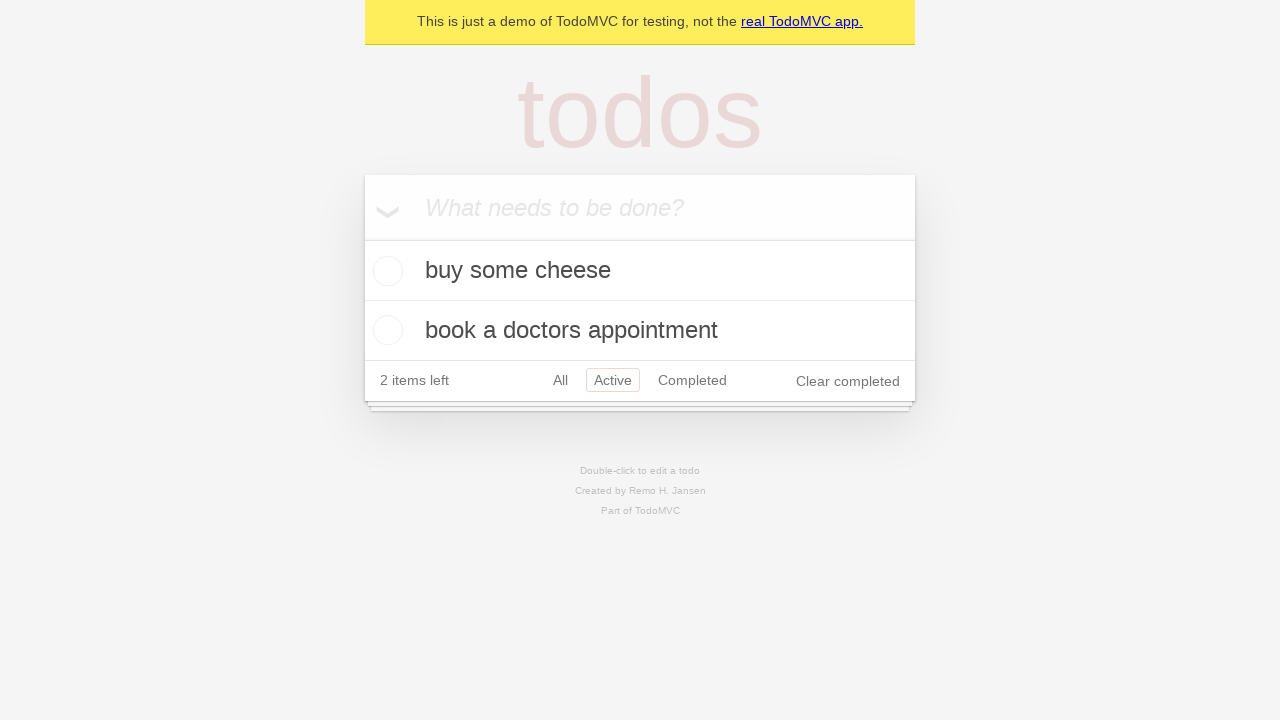

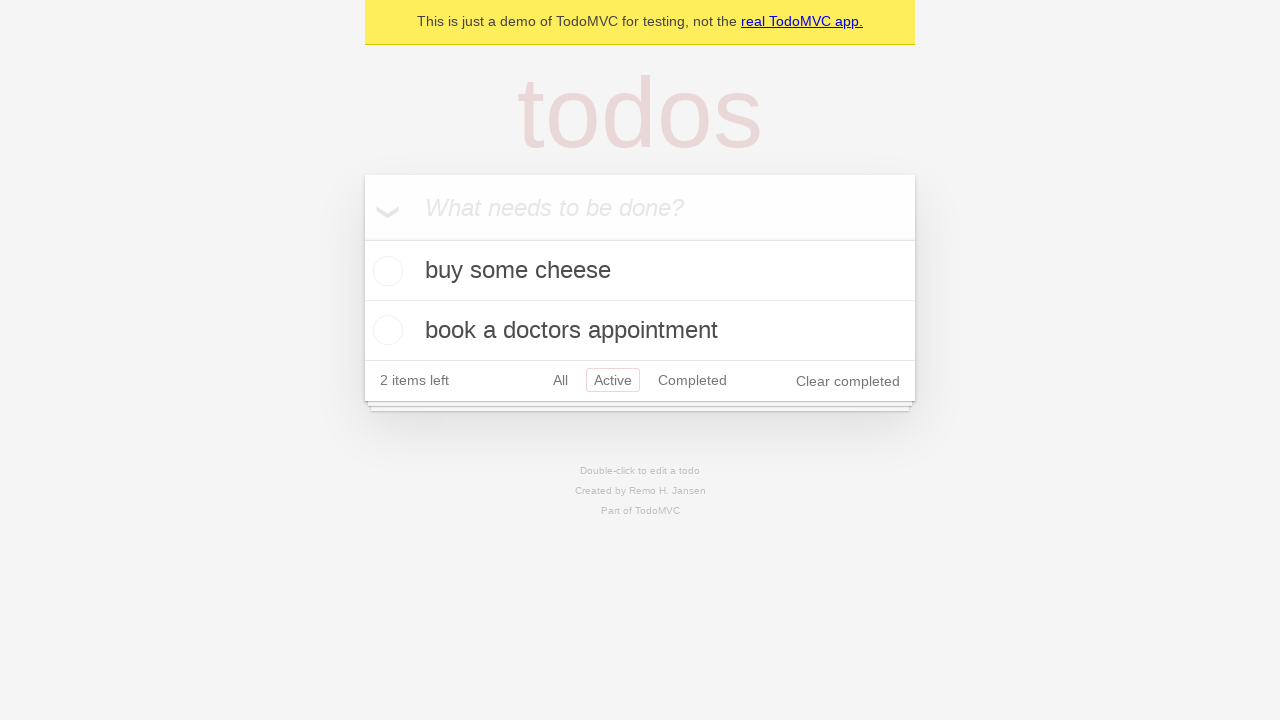